Tests drag and drop functionality within an iframe on the jQuery UI demo page by dragging a source element onto a target droppable area

Starting URL: https://jqueryui.com/droppable/

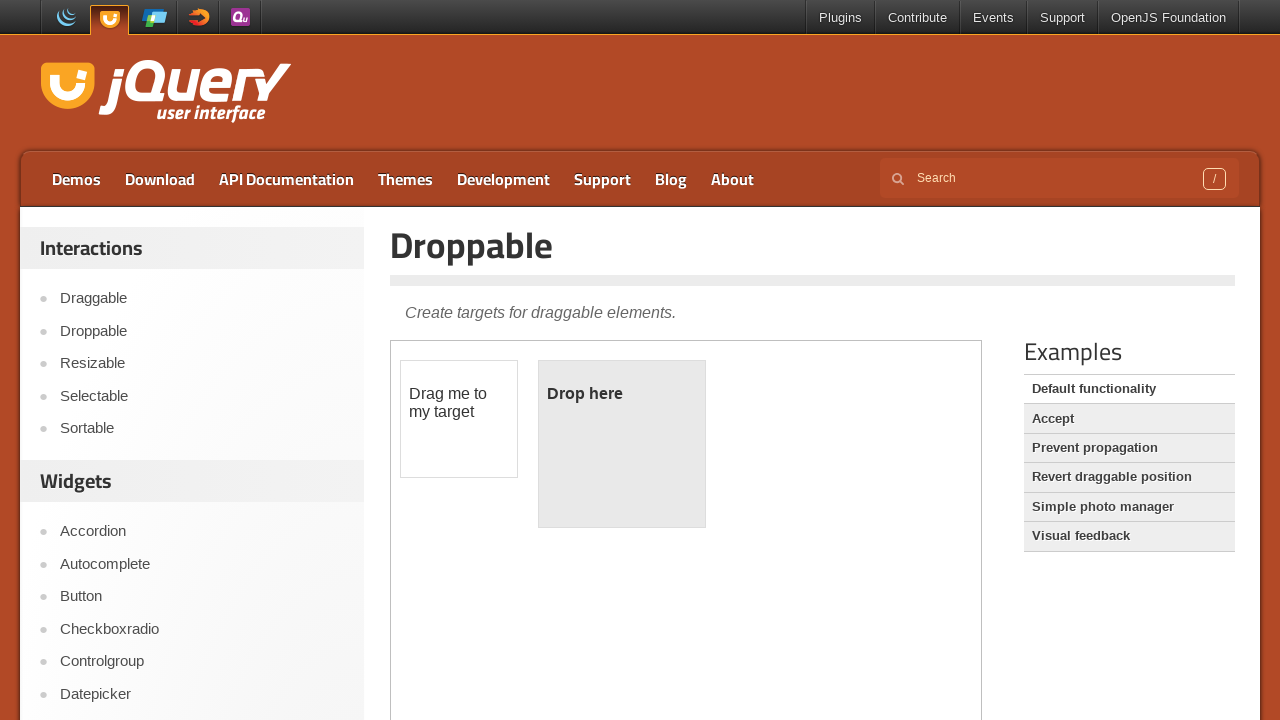

Waited for demo iframe to load
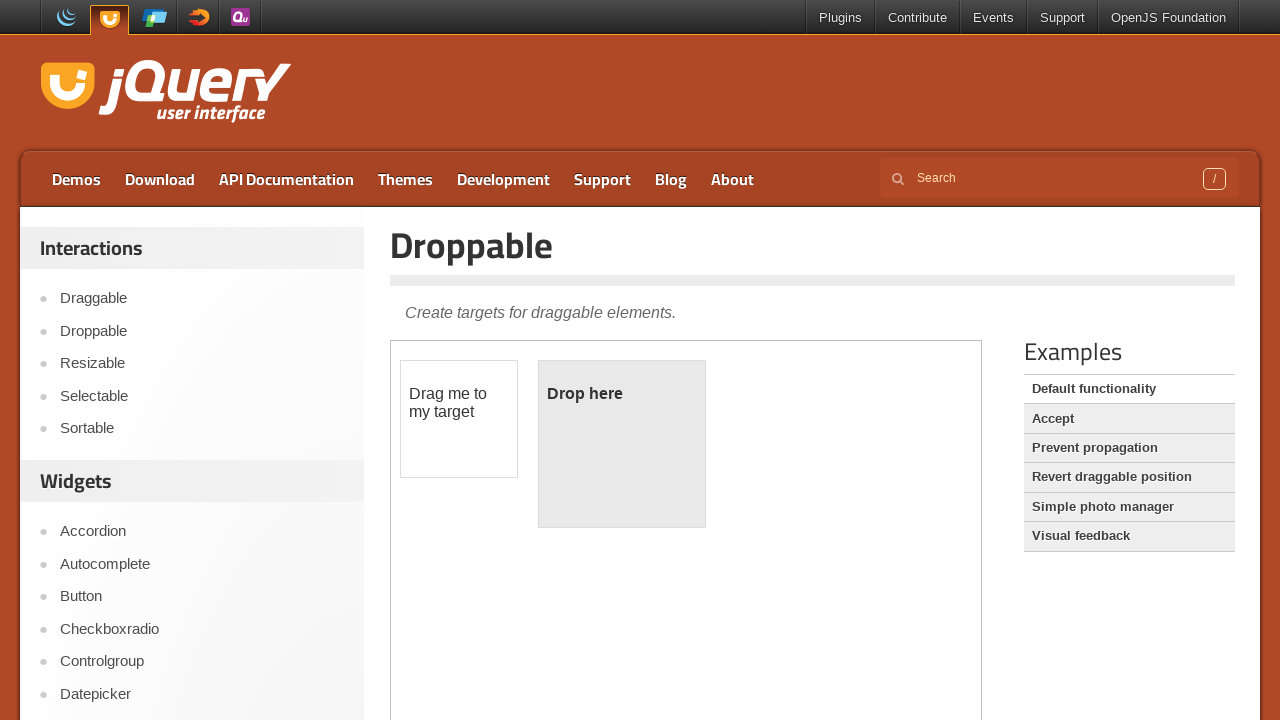

Located the demo iframe element
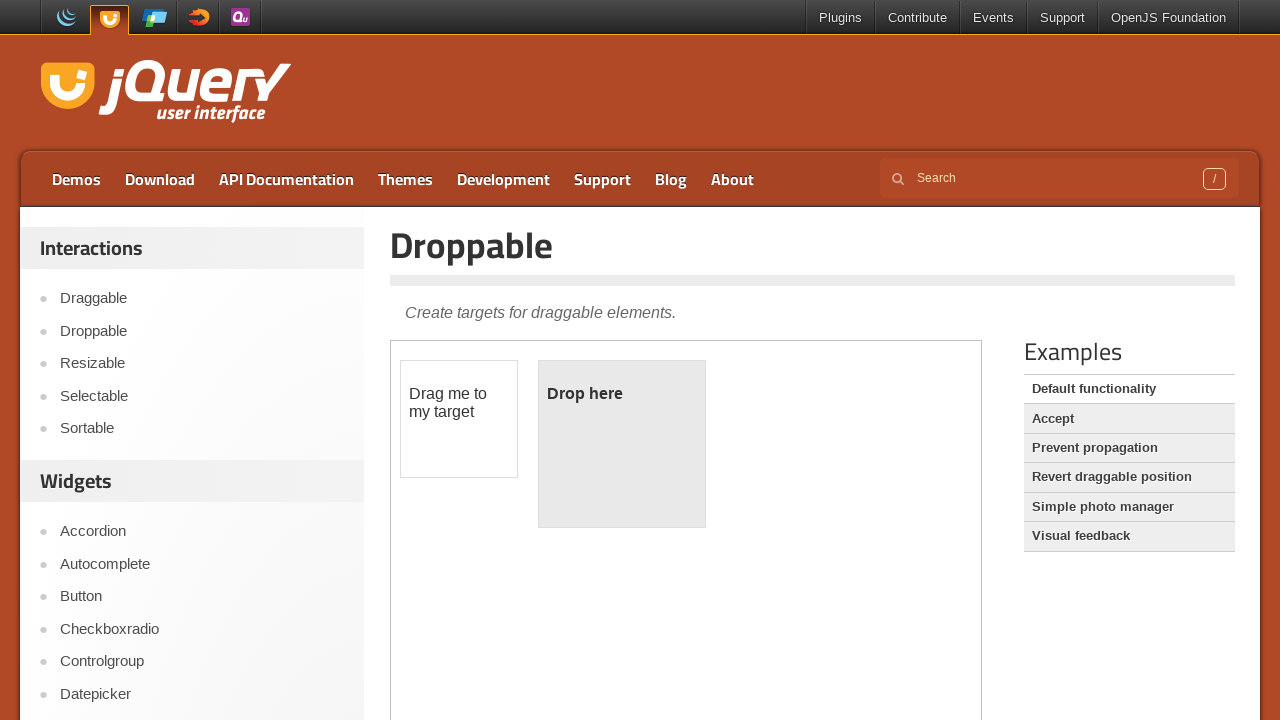

Located the draggable source element within the iframe
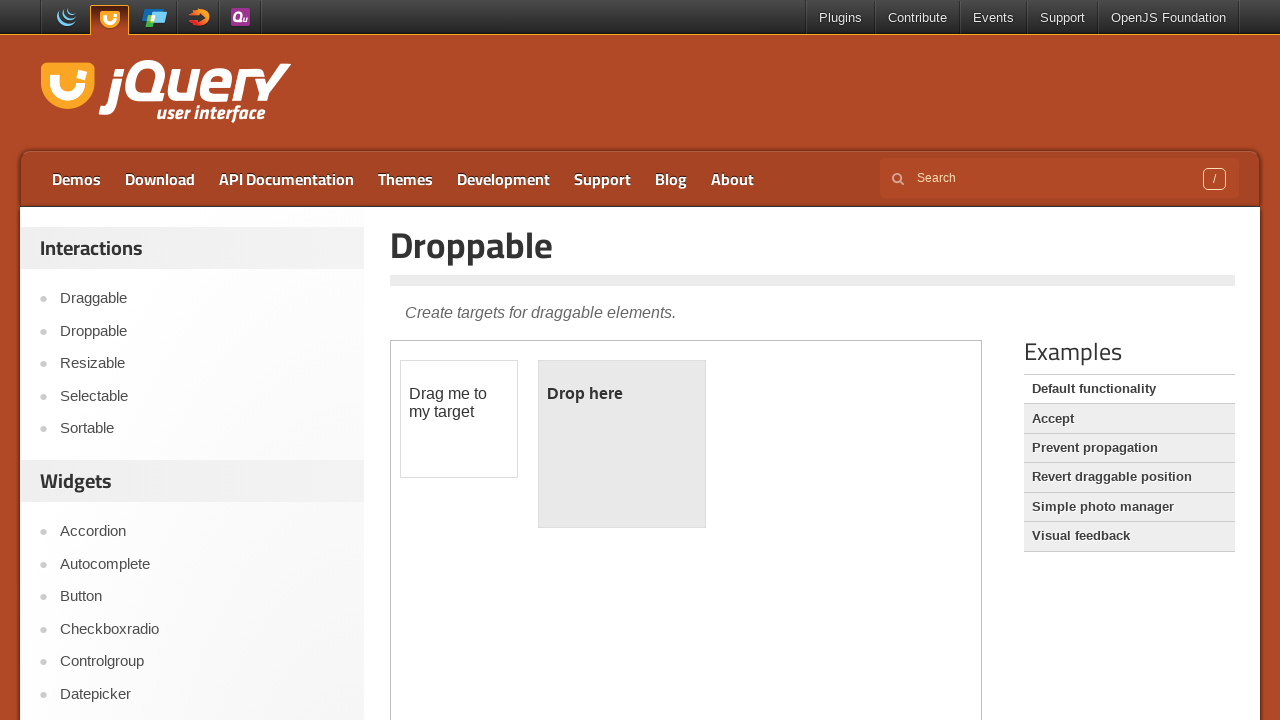

Located the droppable target element within the iframe
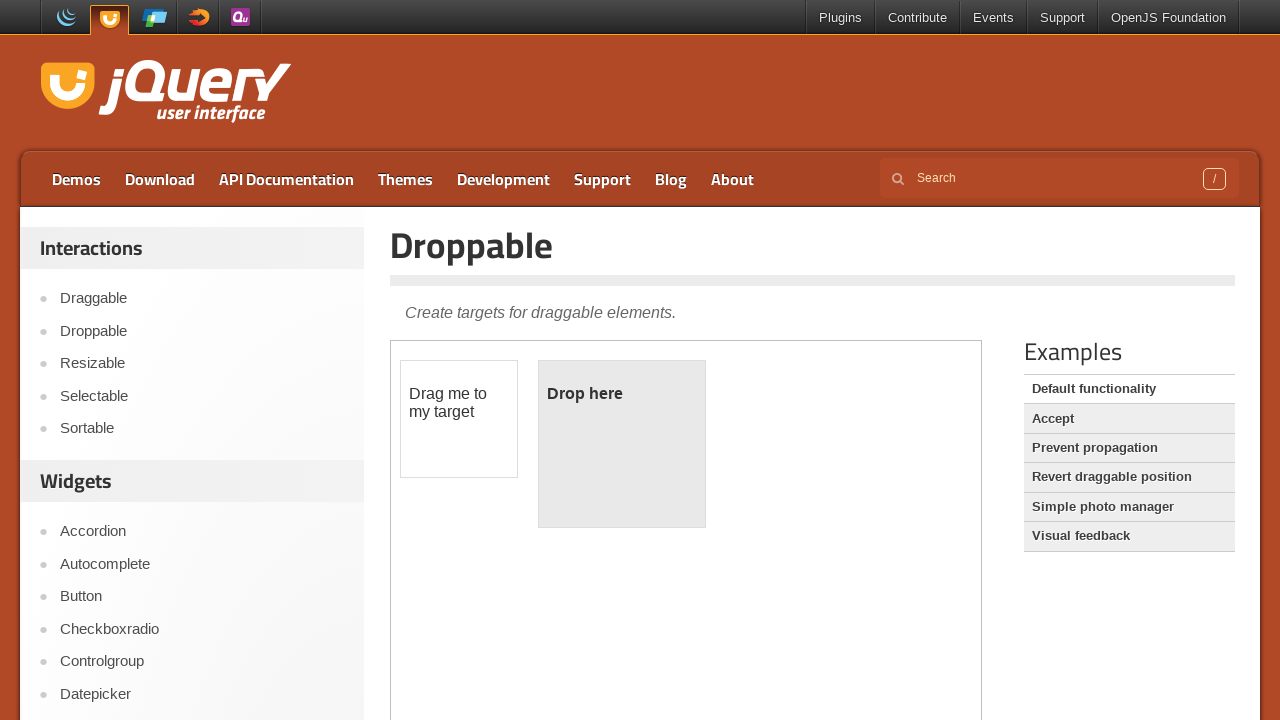

Dragged source element onto droppable target area at (622, 444)
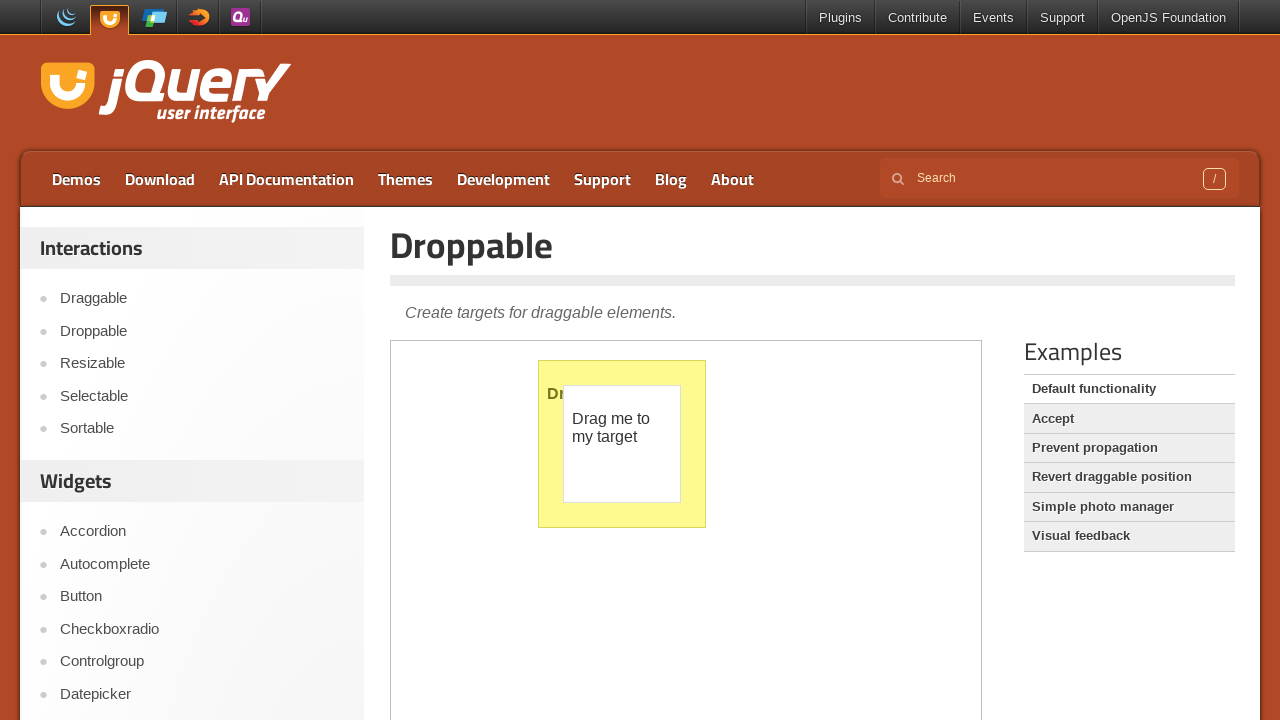

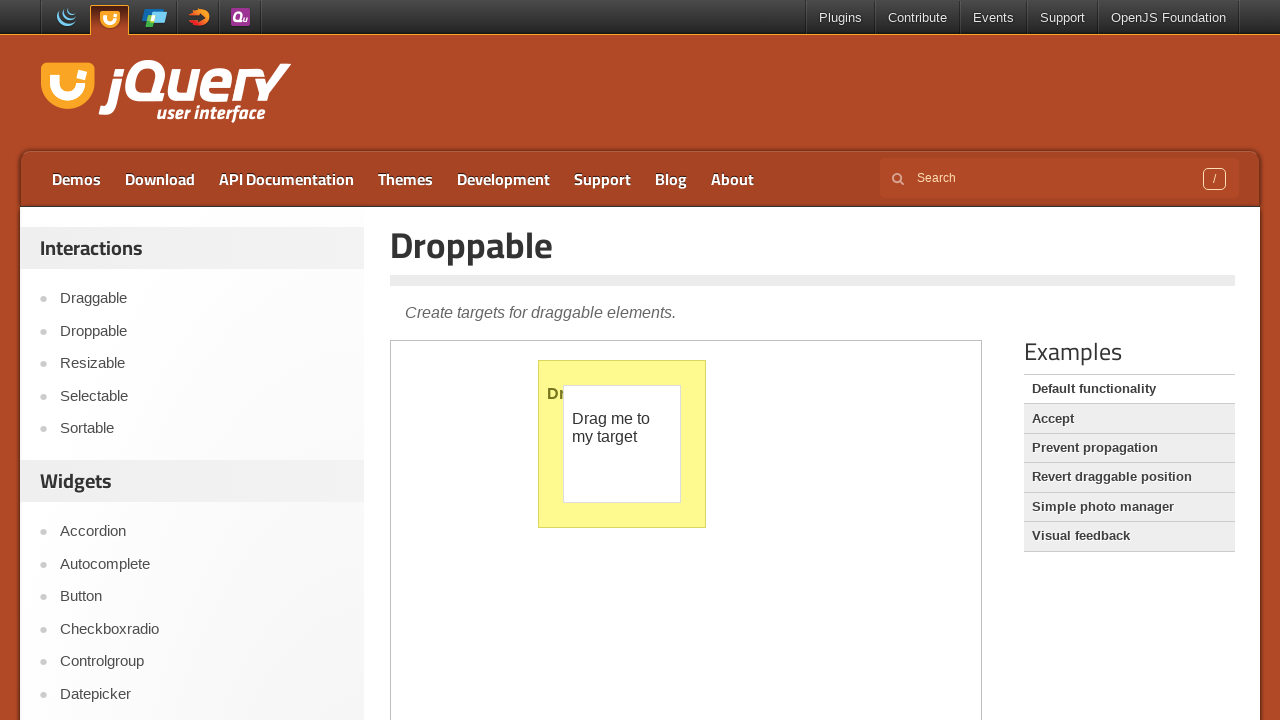